Tests addition operation by calculating 1+2

Starting URL: https://algont.github.io/react-calculator/

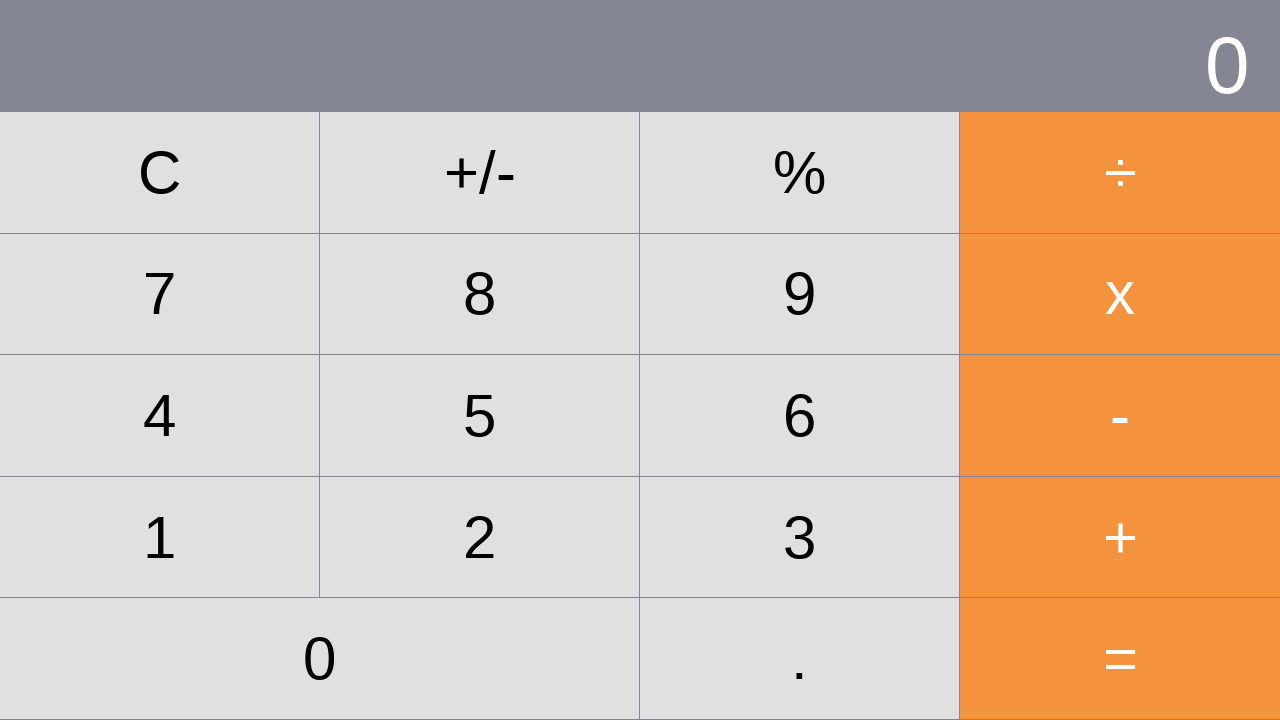

Clicked button '1' at (160, 537) on xpath=//*[@id="root"]/div/div[2]/div[4]/div[1]
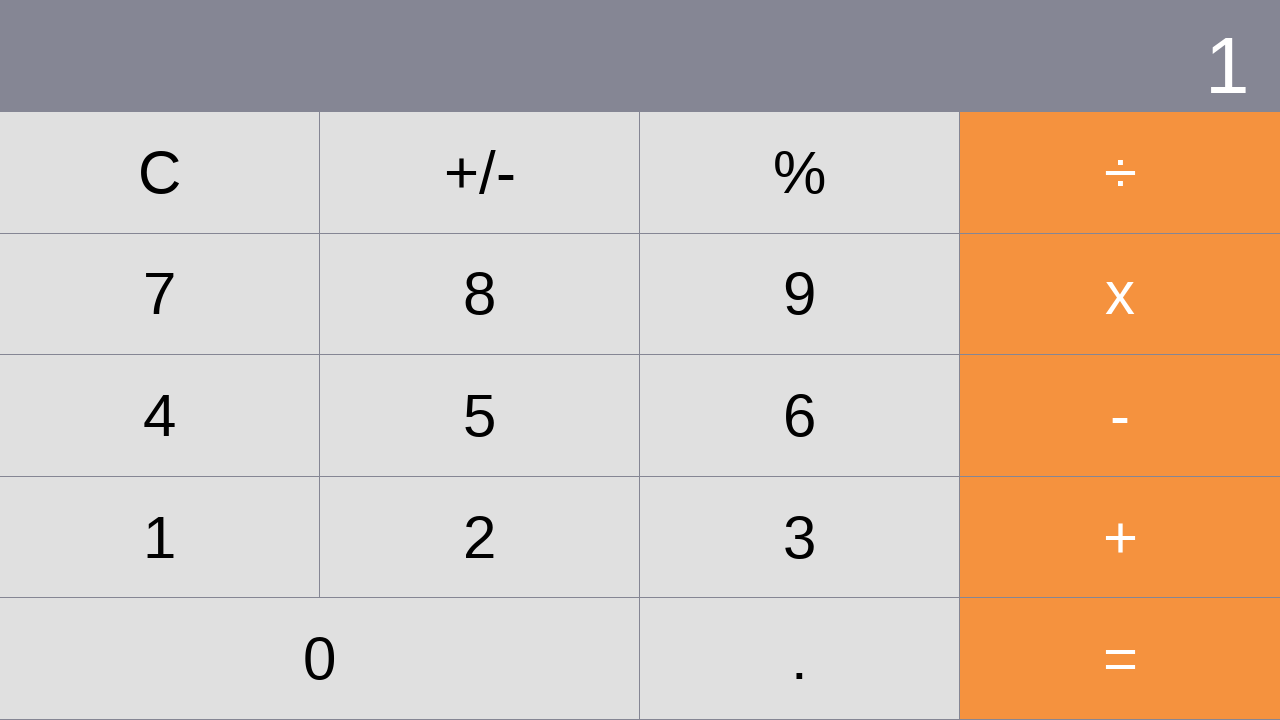

Clicked button '+' at (1120, 537) on xpath=//*[@id="root"]/div/div[2]/div[4]/div[4]
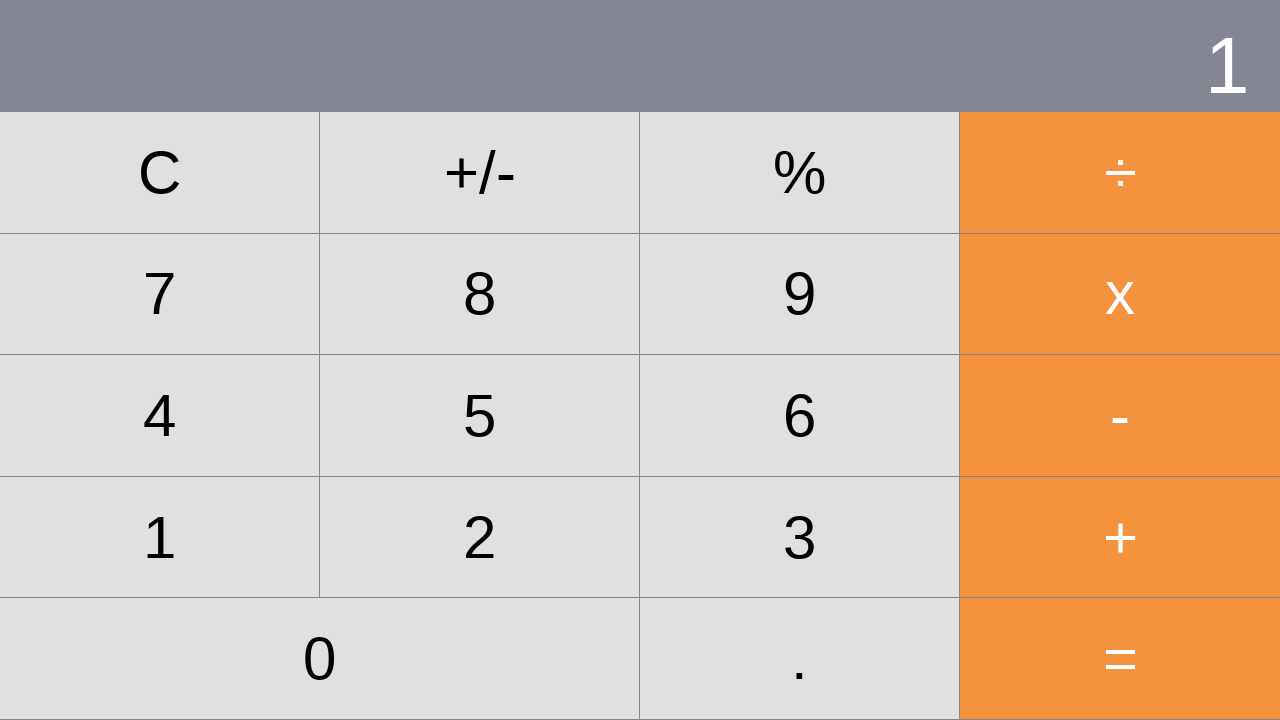

Clicked button '2' at (480, 537) on xpath=//*[@id="root"]/div/div[2]/div[4]/div[2]
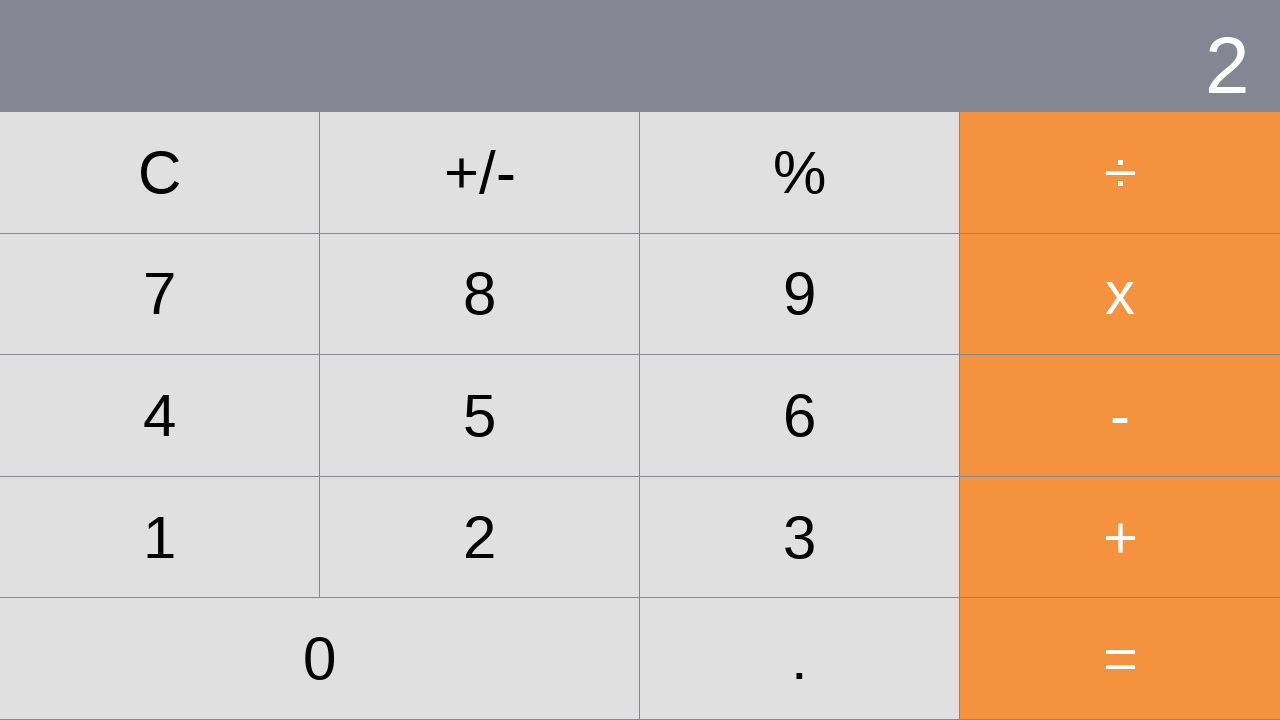

Clicked button '=' to calculate the result at (1120, 659) on xpath=//*[@id="root"]/div/div[2]/div[5]/div[3]
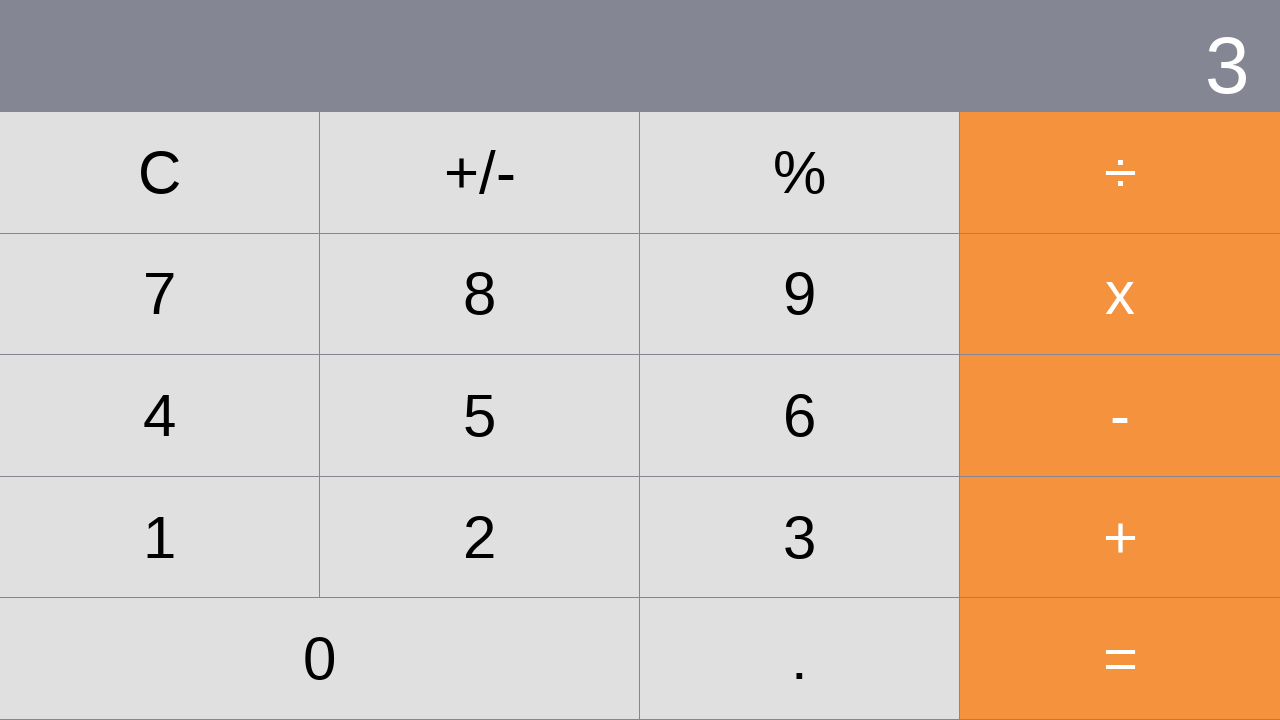

Verified result display loaded with value '3'
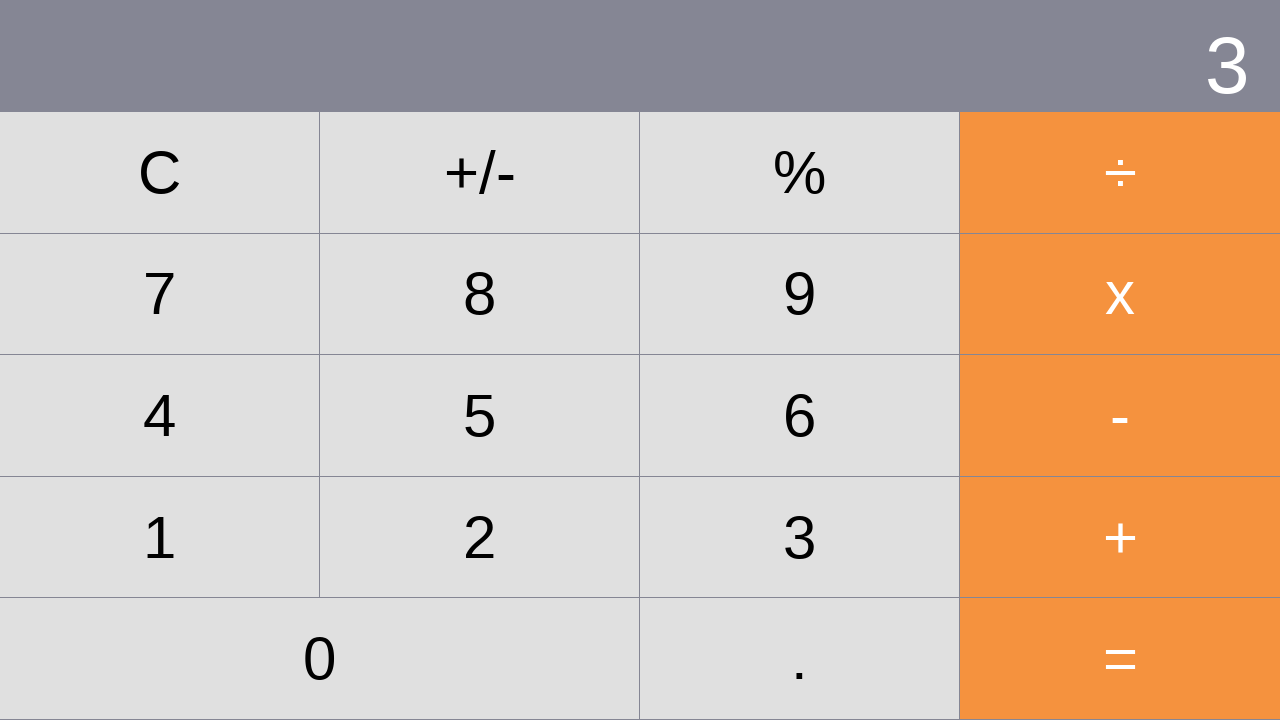

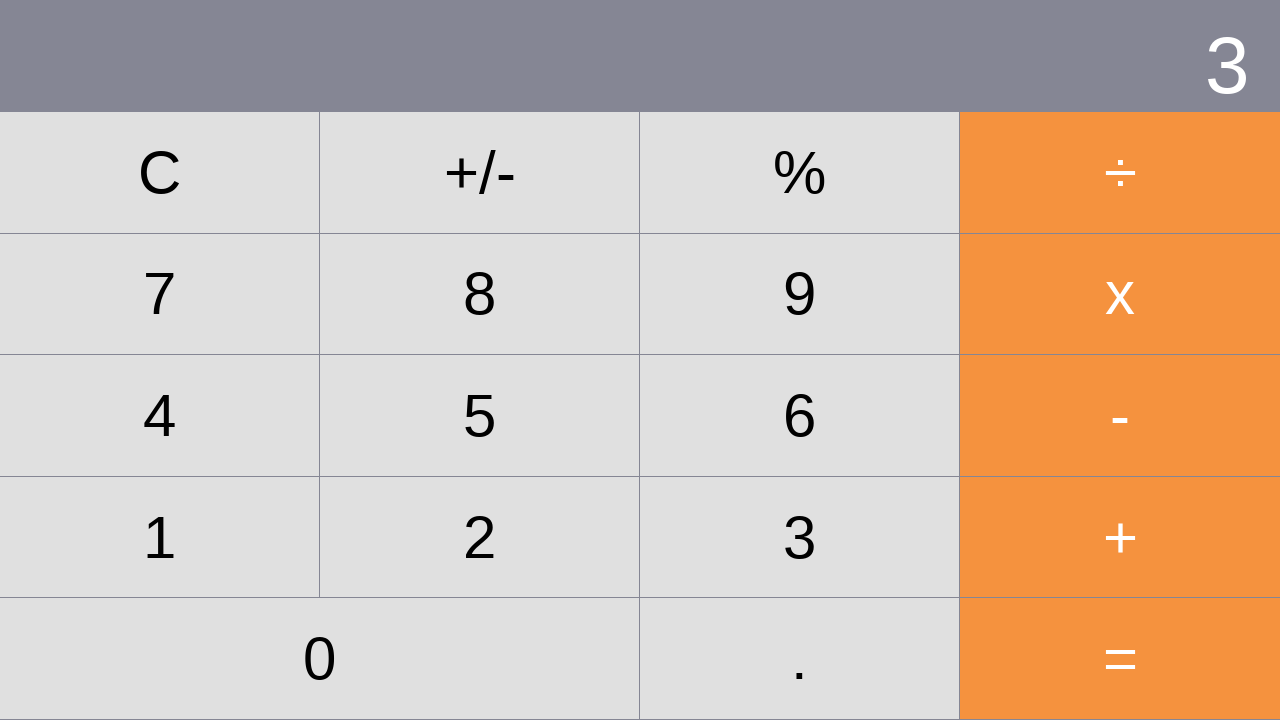